Tests drag and drop functionality on the jQuery UI droppable demo page by dragging an element and dropping it onto a target area within an iframe

Starting URL: https://jqueryui.com/droppable/

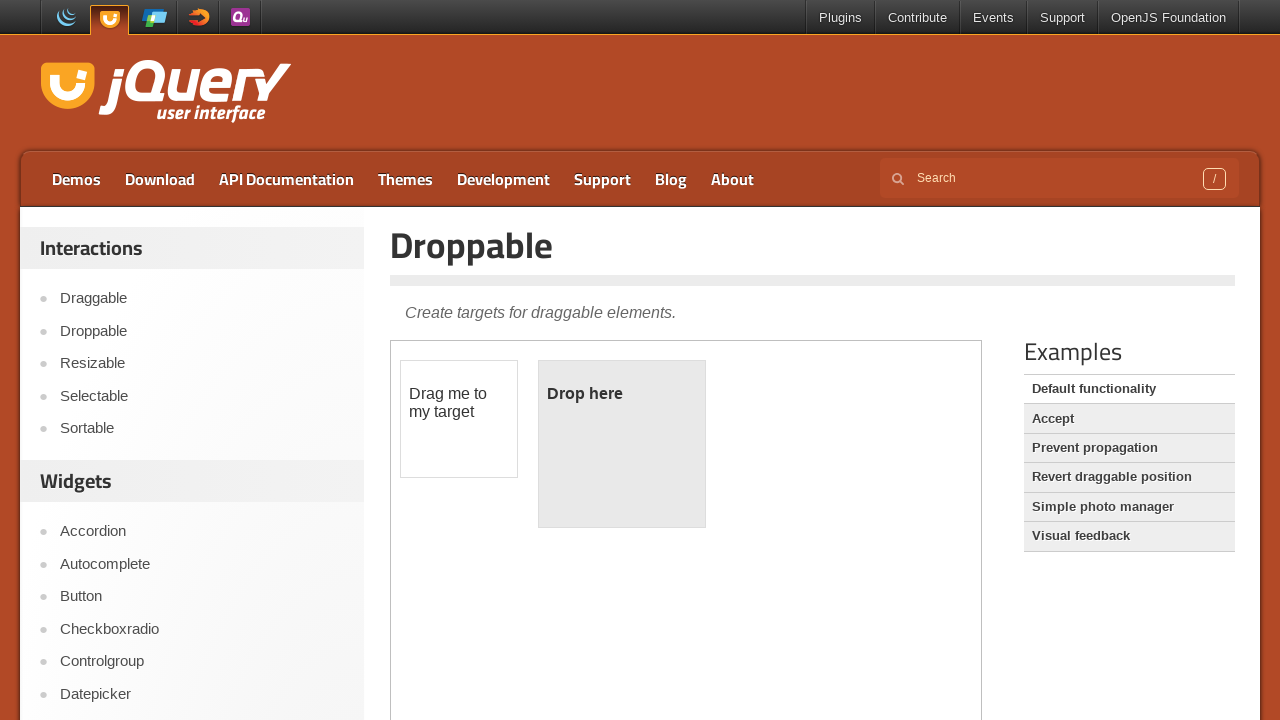

Located iframe containing drag and drop demo
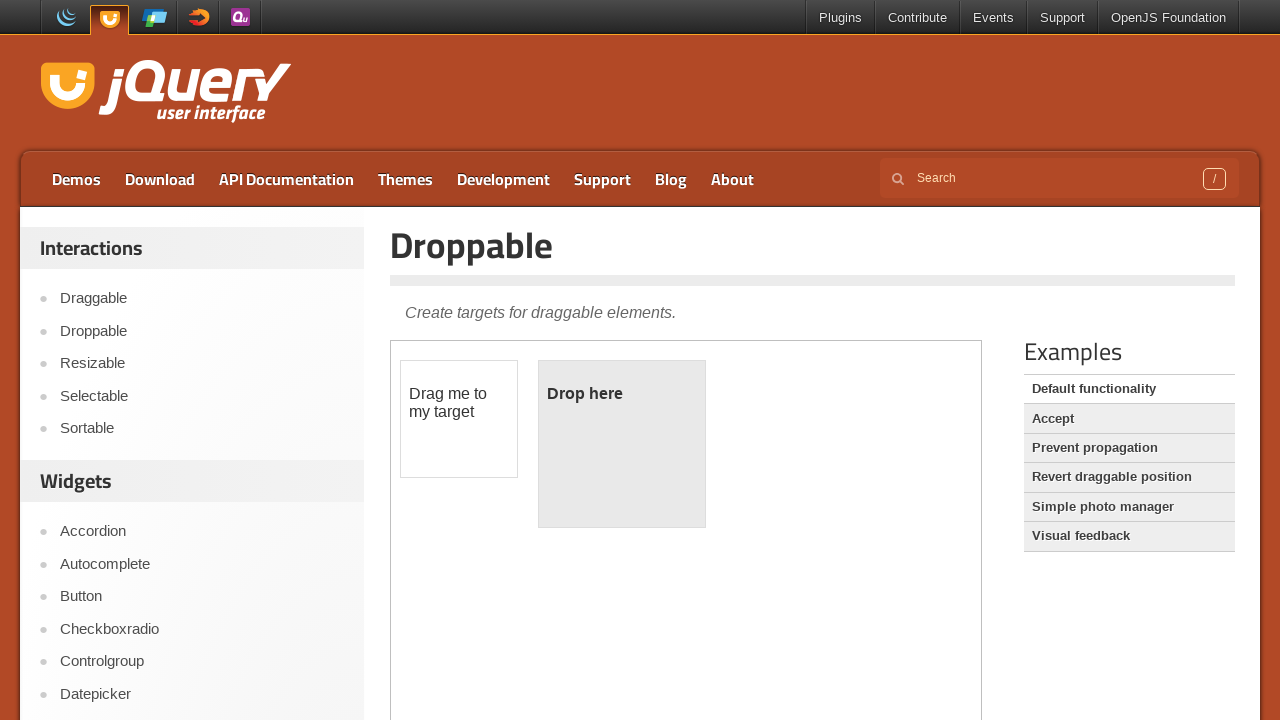

Located draggable element within iframe
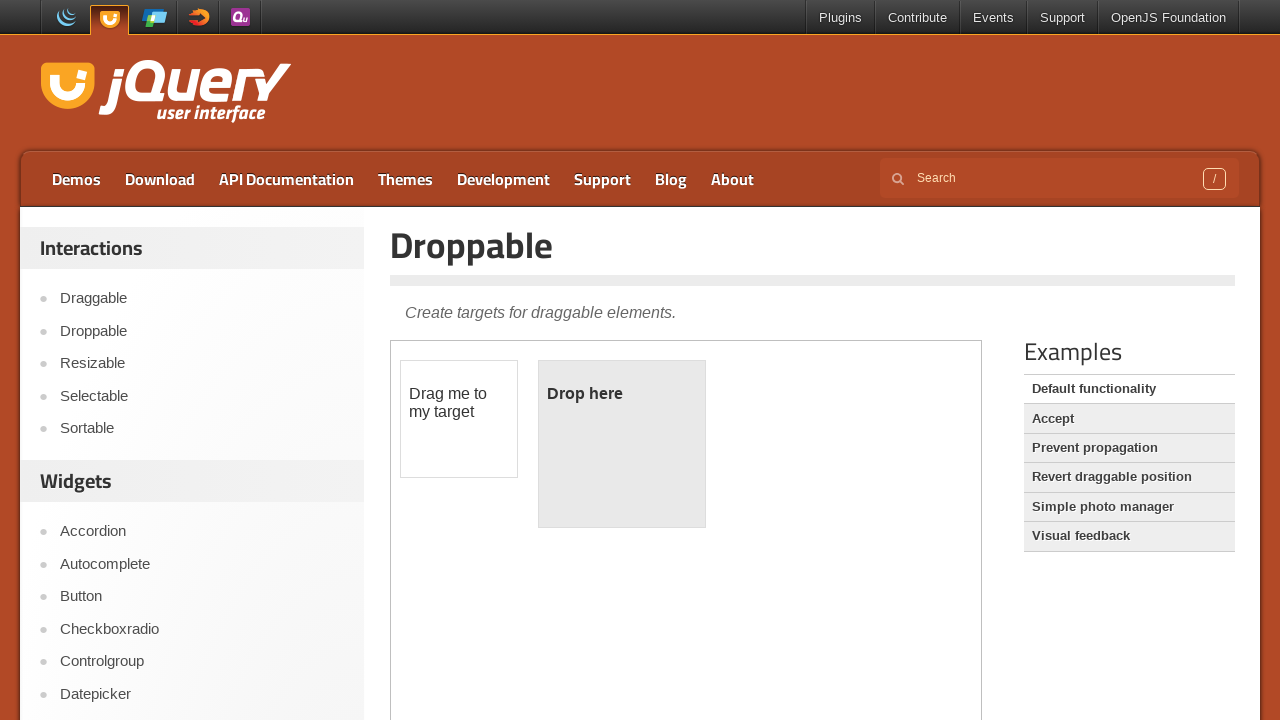

Located droppable element within iframe
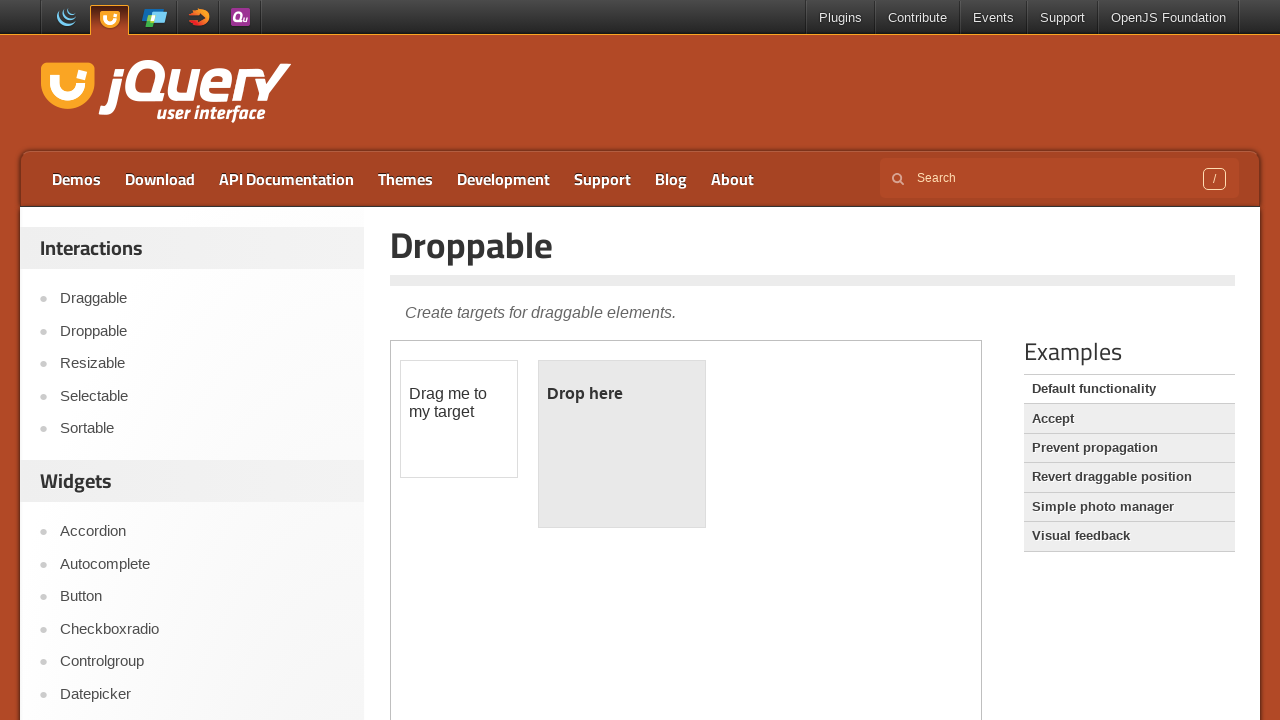

Dragged element and dropped it onto target area at (622, 444)
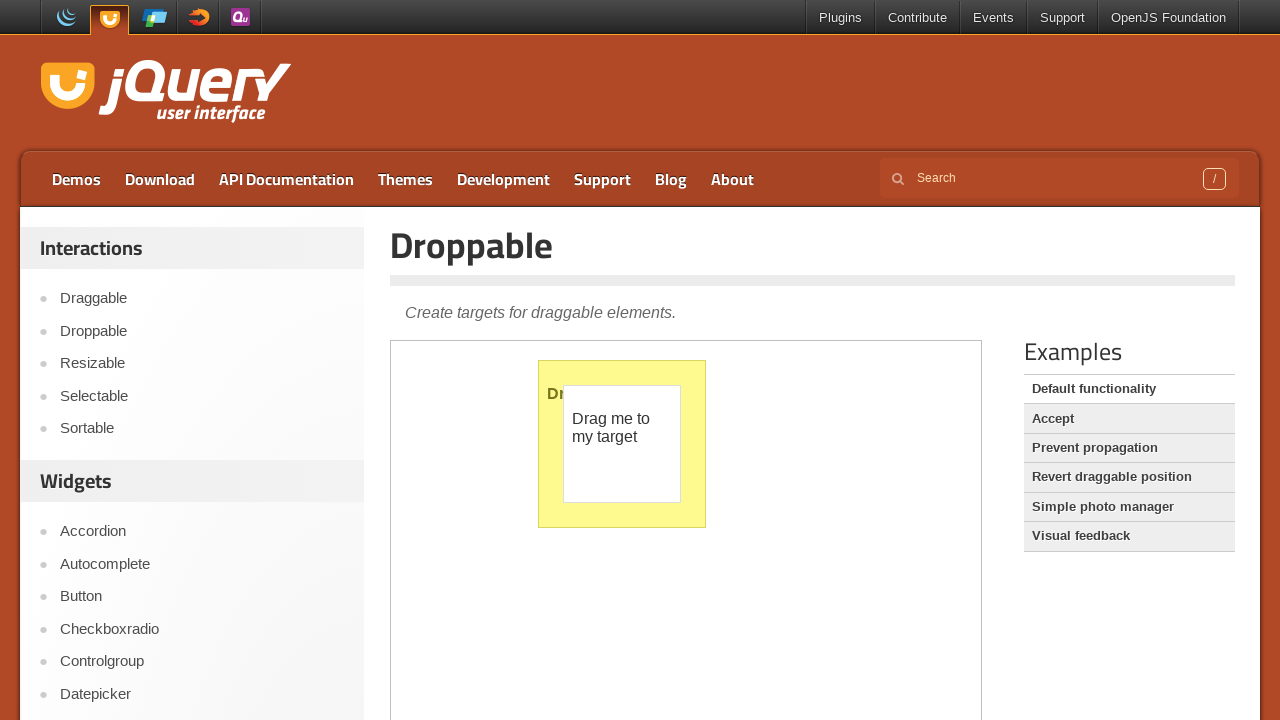

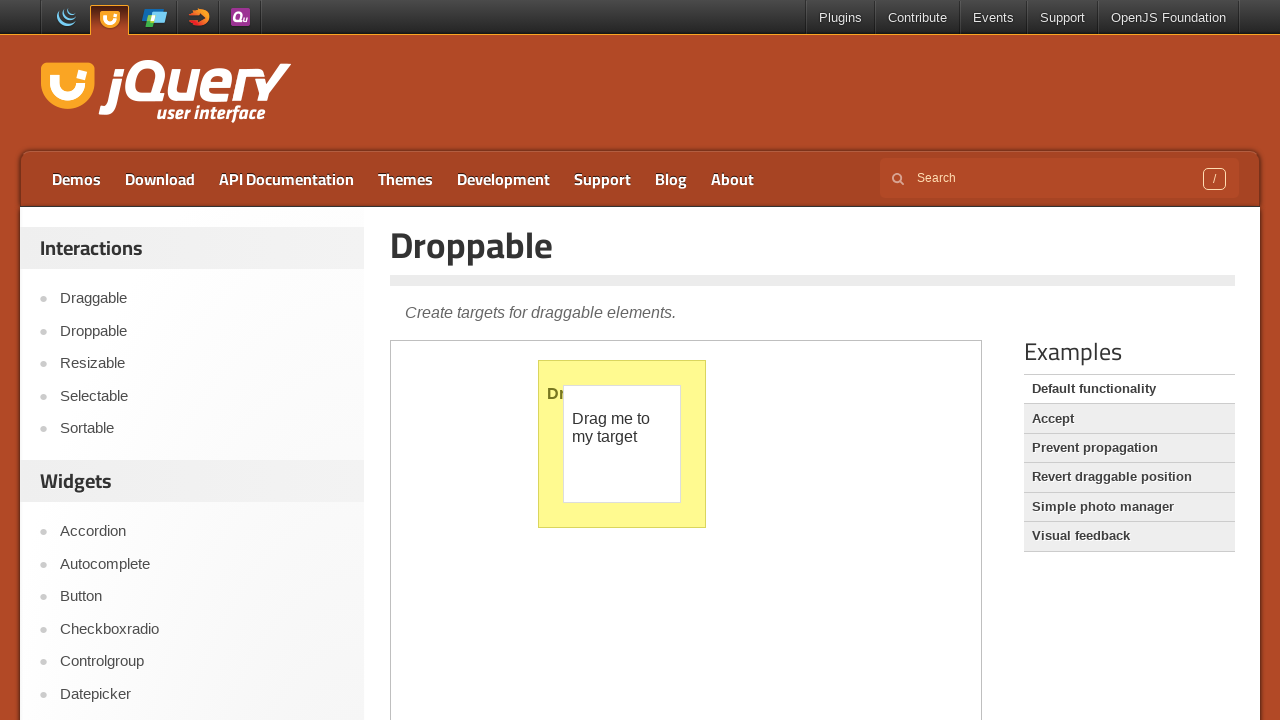